Navigates to the Selenium test inputs page and retrieves the value attribute of the email input element

Starting URL: https://www.selenium.dev/selenium/web/inputs.html

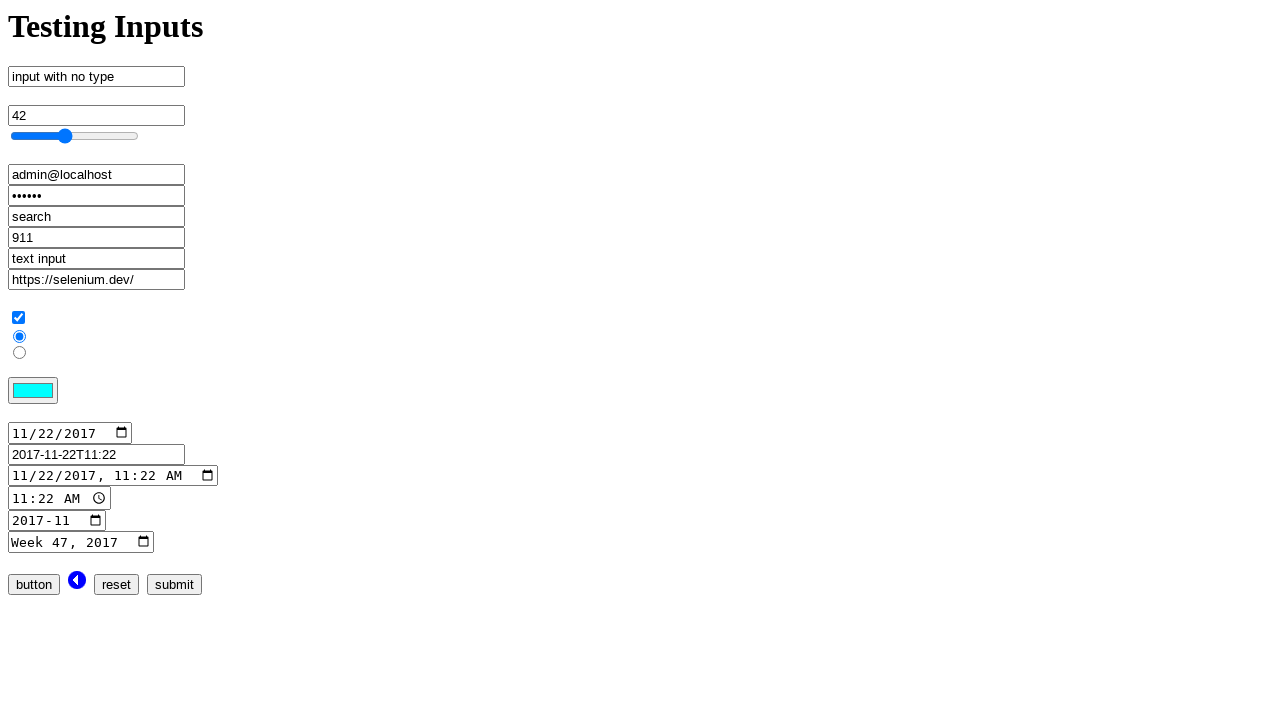

Navigated to Selenium test inputs page
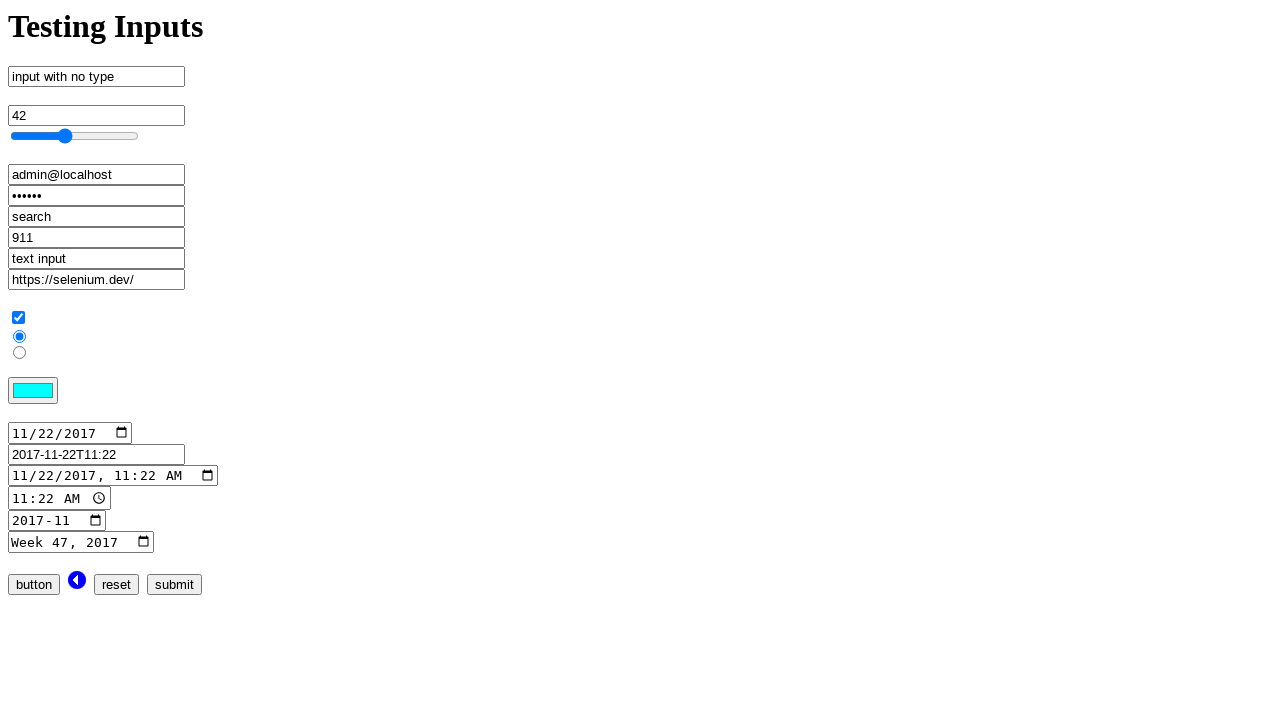

Located email input element
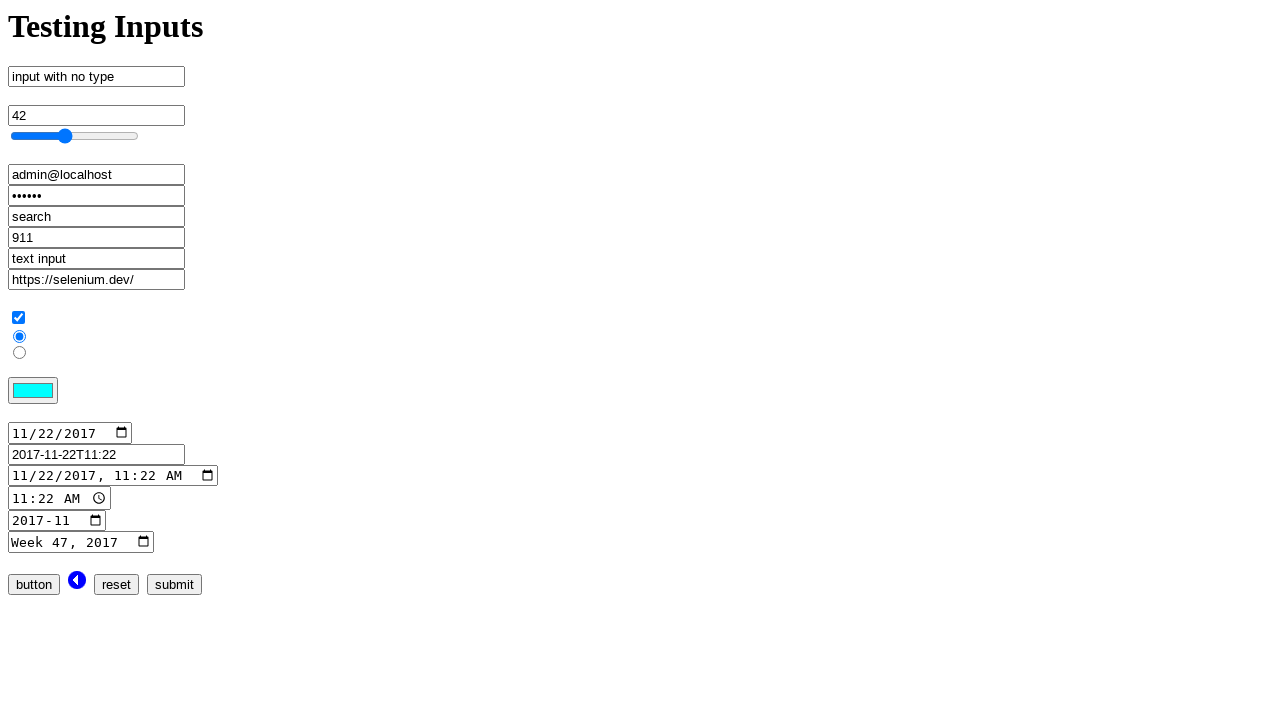

Email input element became visible
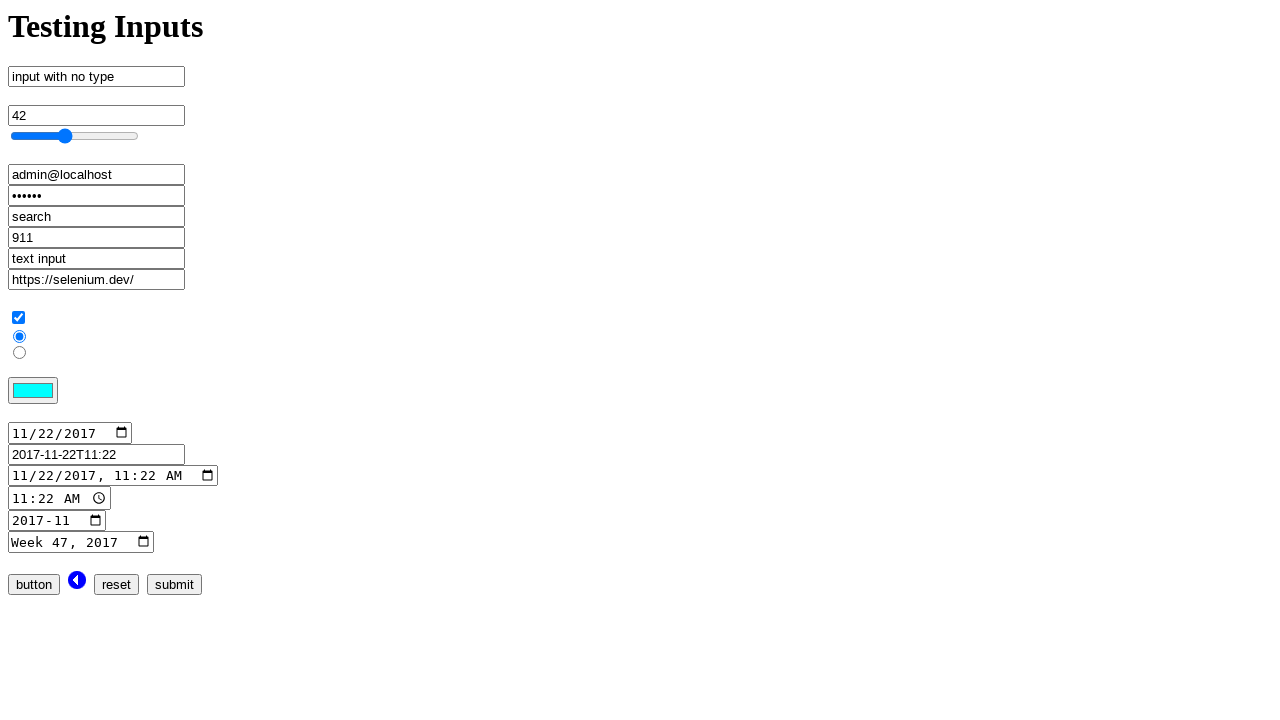

Retrieved value attribute from email input: 'admin@localhost'
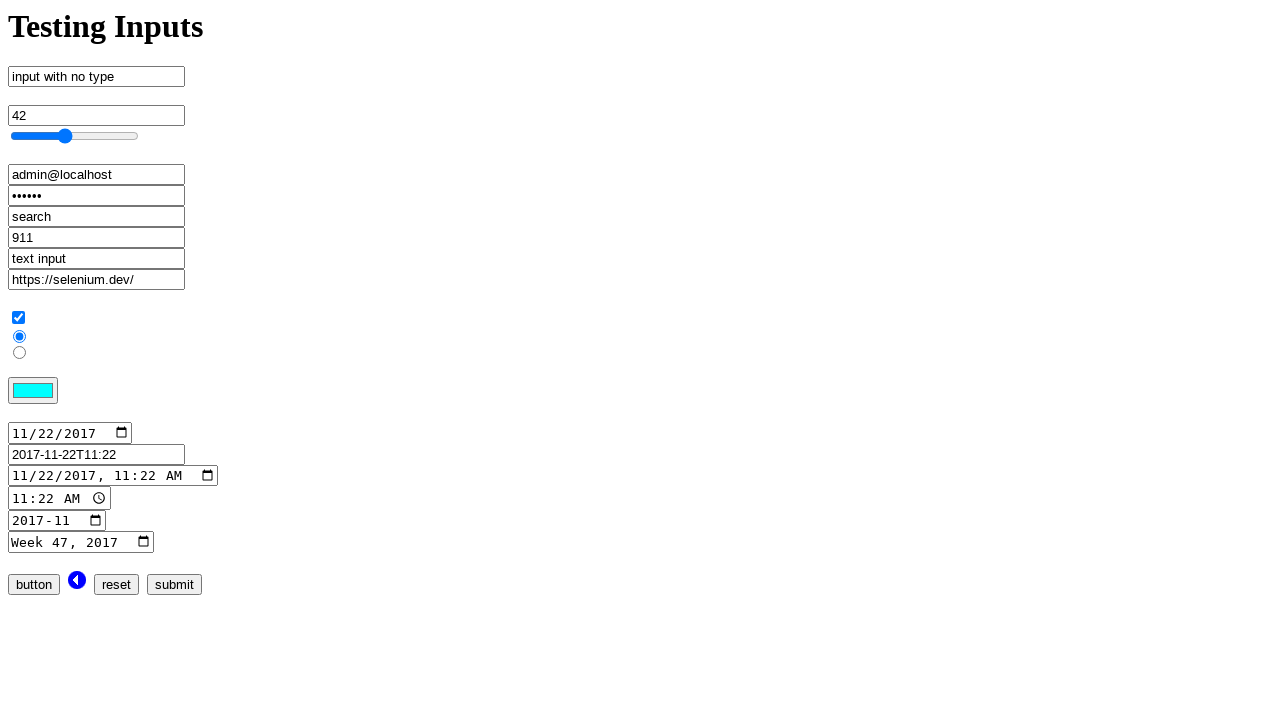

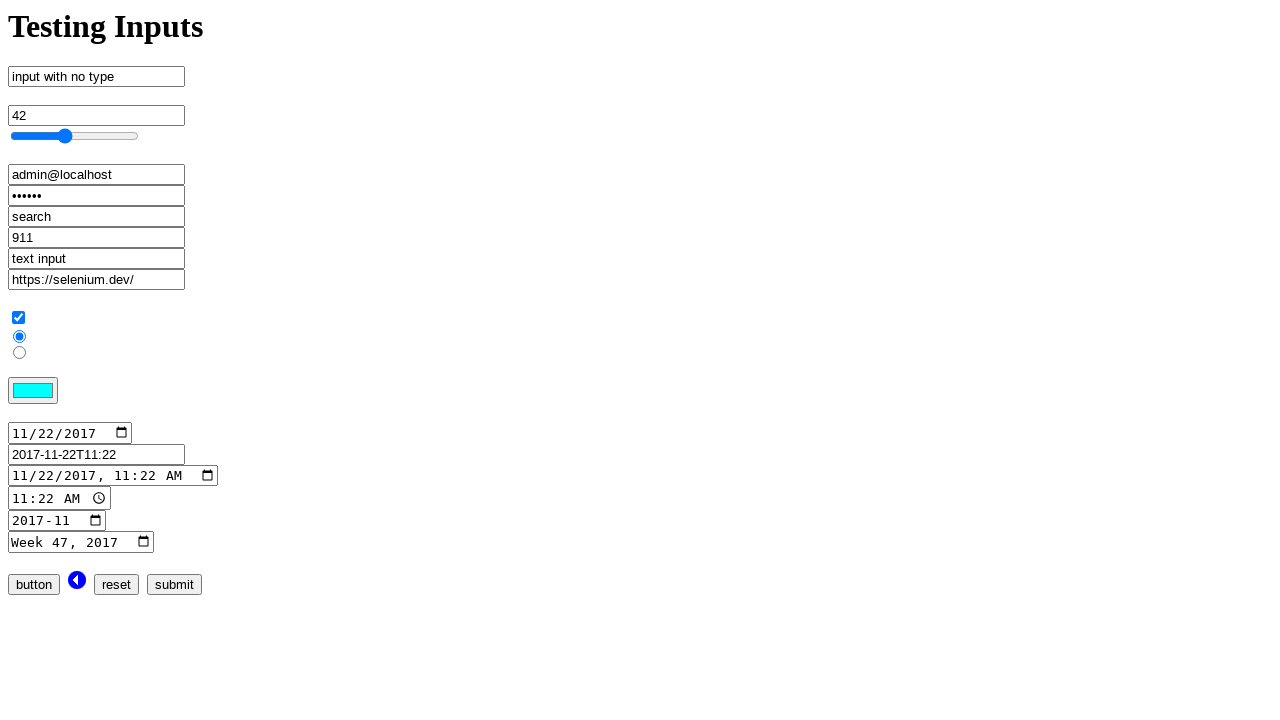